Tests browser alert functionality by navigating to an alerts demo page and clicking a danger button to trigger an alert.

Starting URL: https://demo.automationtesting.in/Alerts.html

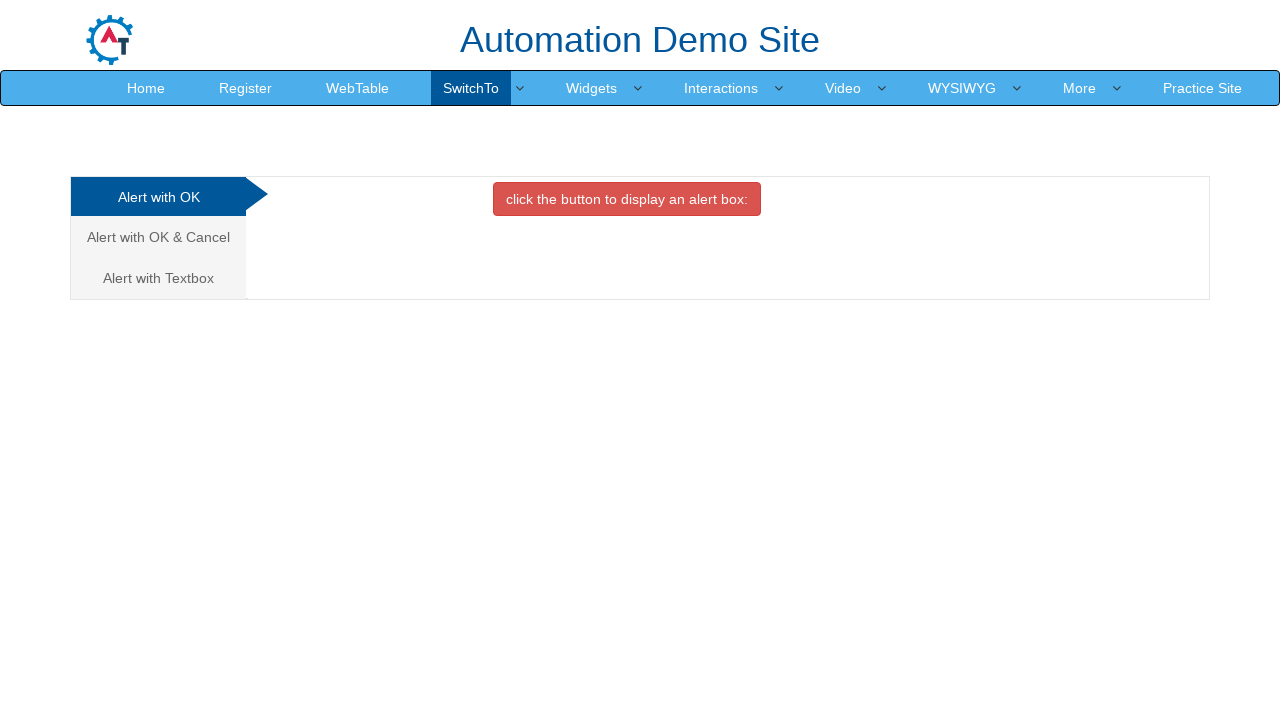

Navigated to alerts demo page
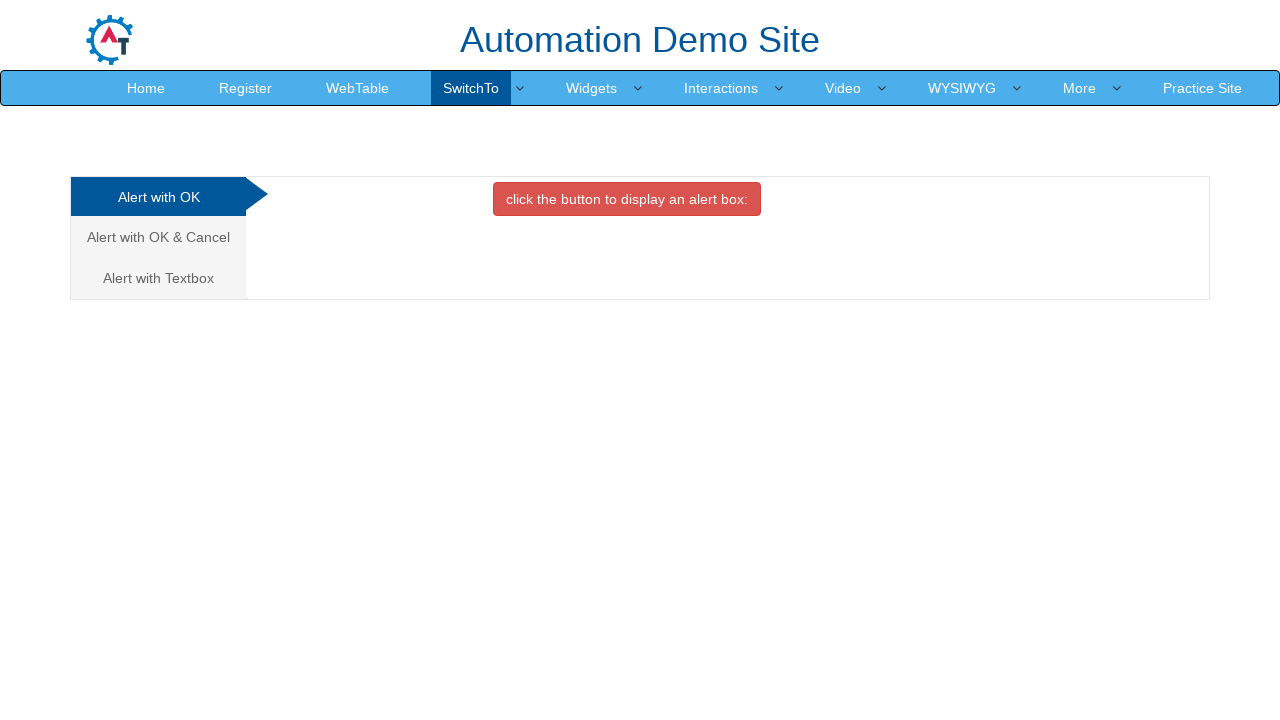

Clicked danger button to trigger alert at (627, 199) on button.btn.btn-danger
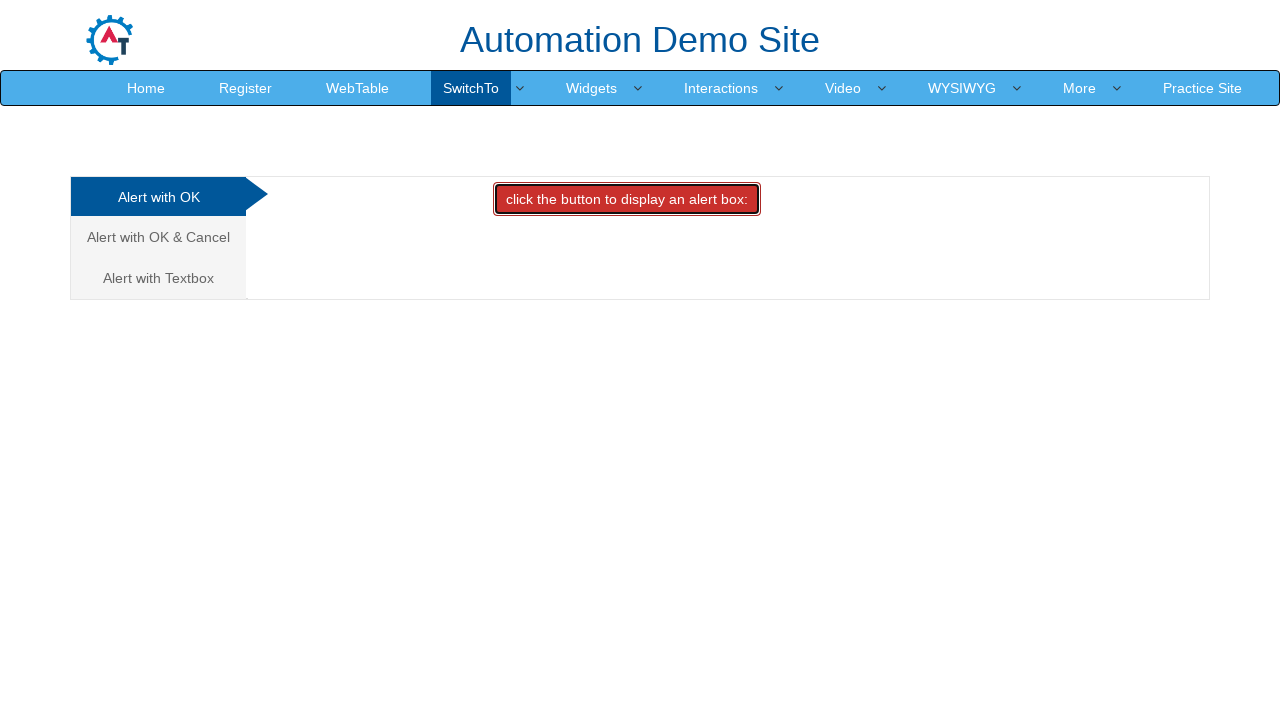

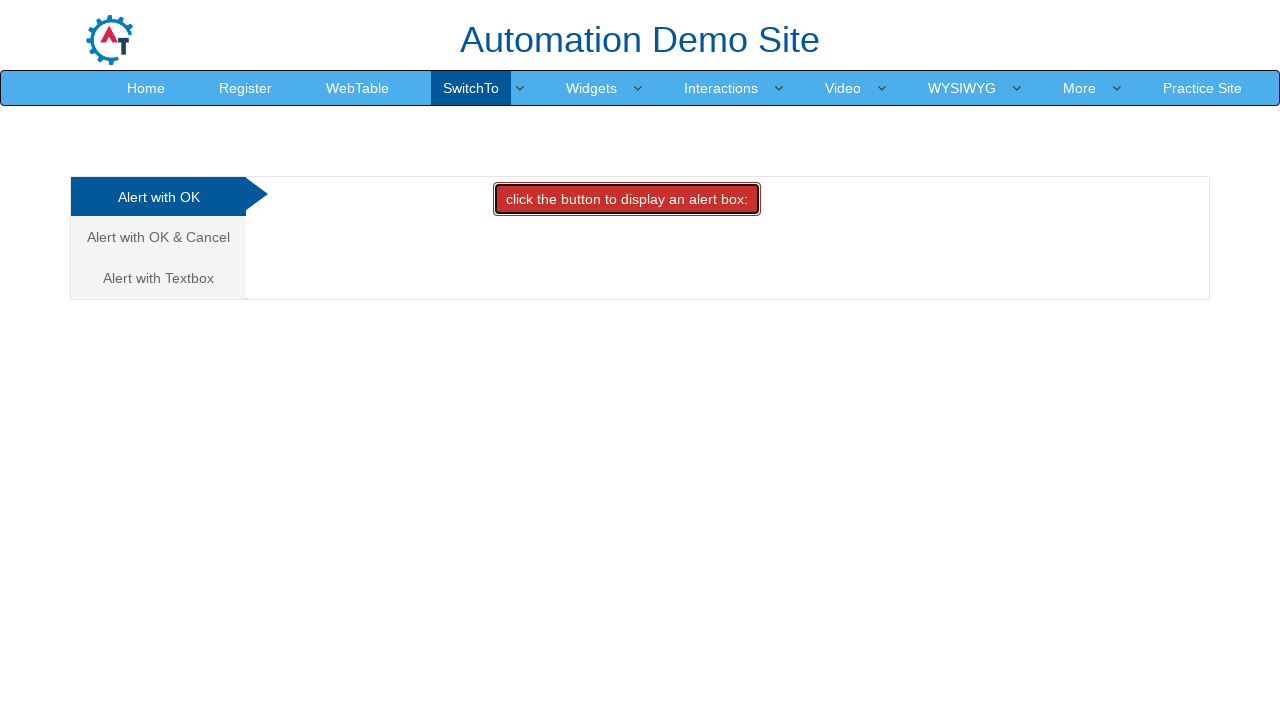